Navigates to the Selenium downloads page and clicks on the JavaScript section's fourth paragraph element (likely a download link or version info).

Starting URL: https://www.selenium.dev/downloads/

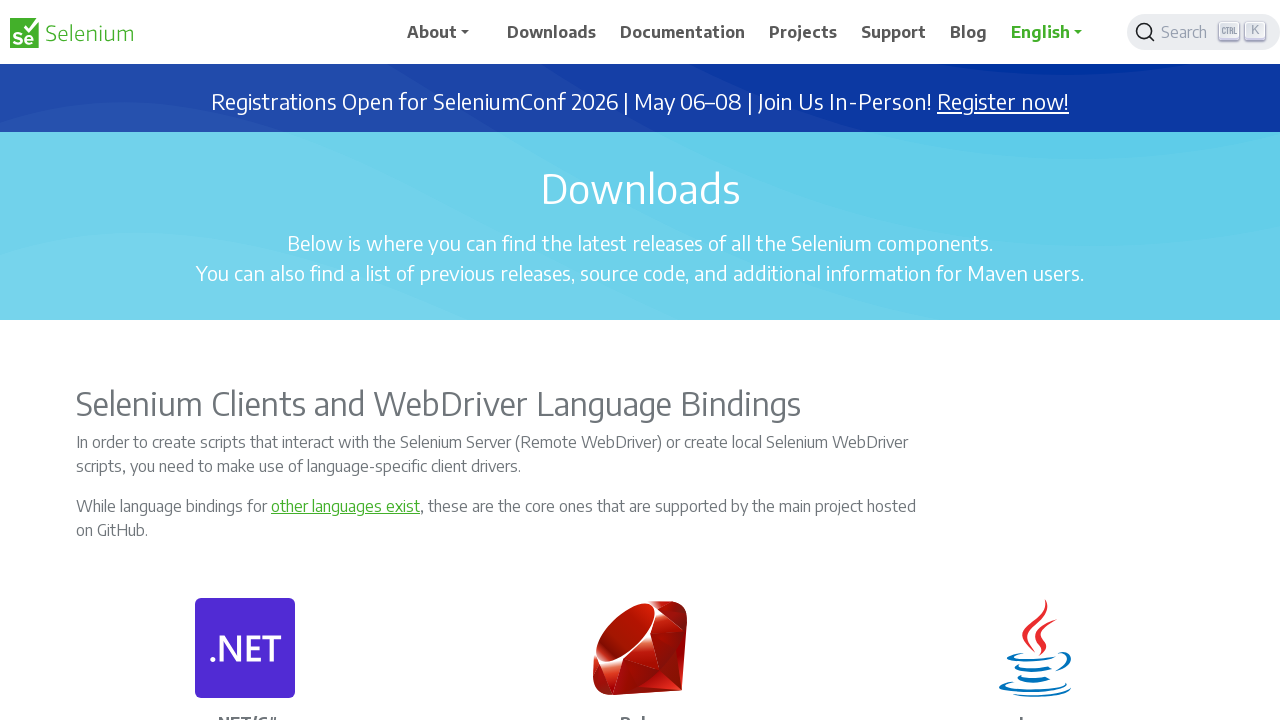

Navigated to Selenium downloads page
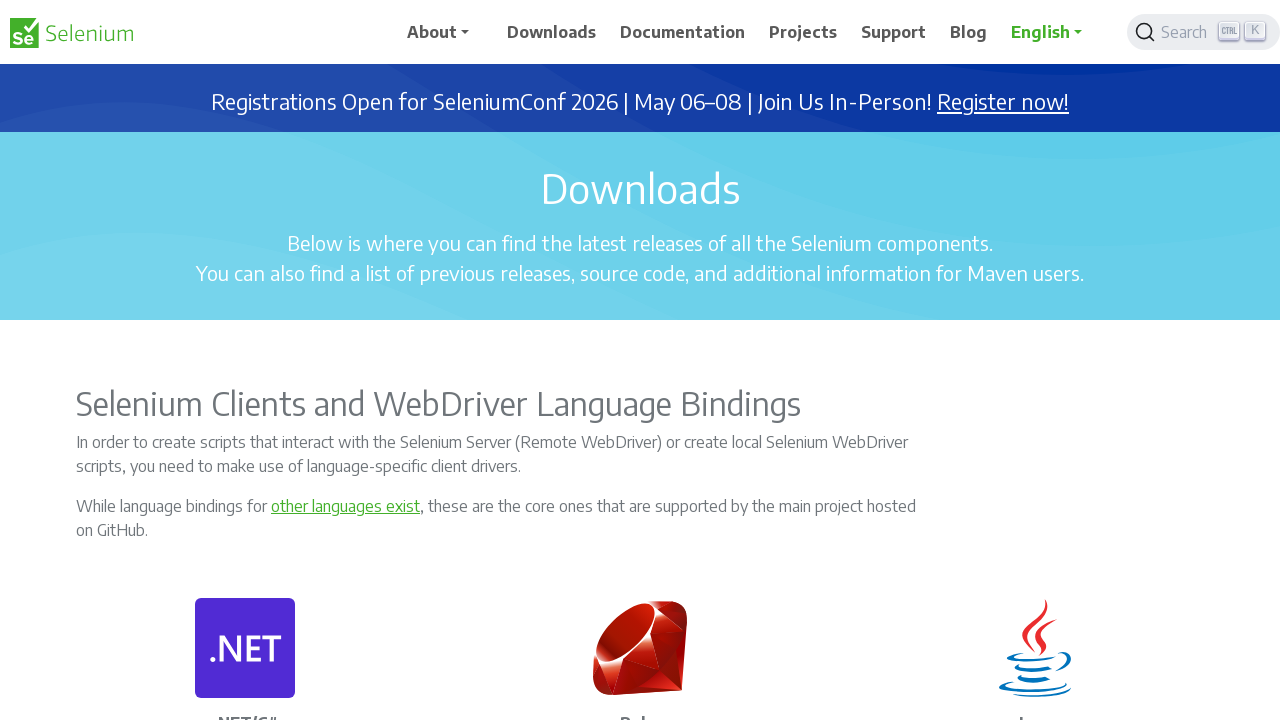

Page loaded (DOM content ready)
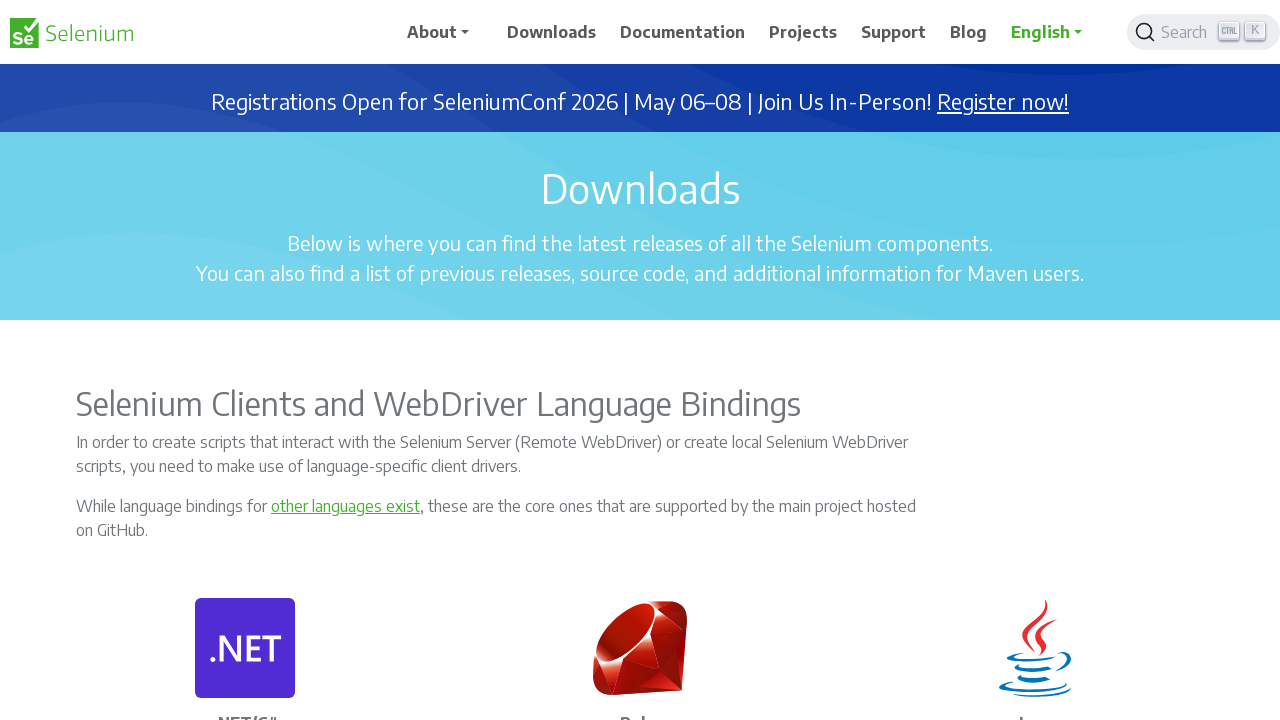

Clicked on the fourth paragraph element in JavaScript section at (837, 361) on xpath=//p[text()='JavaScript']/../p[4]
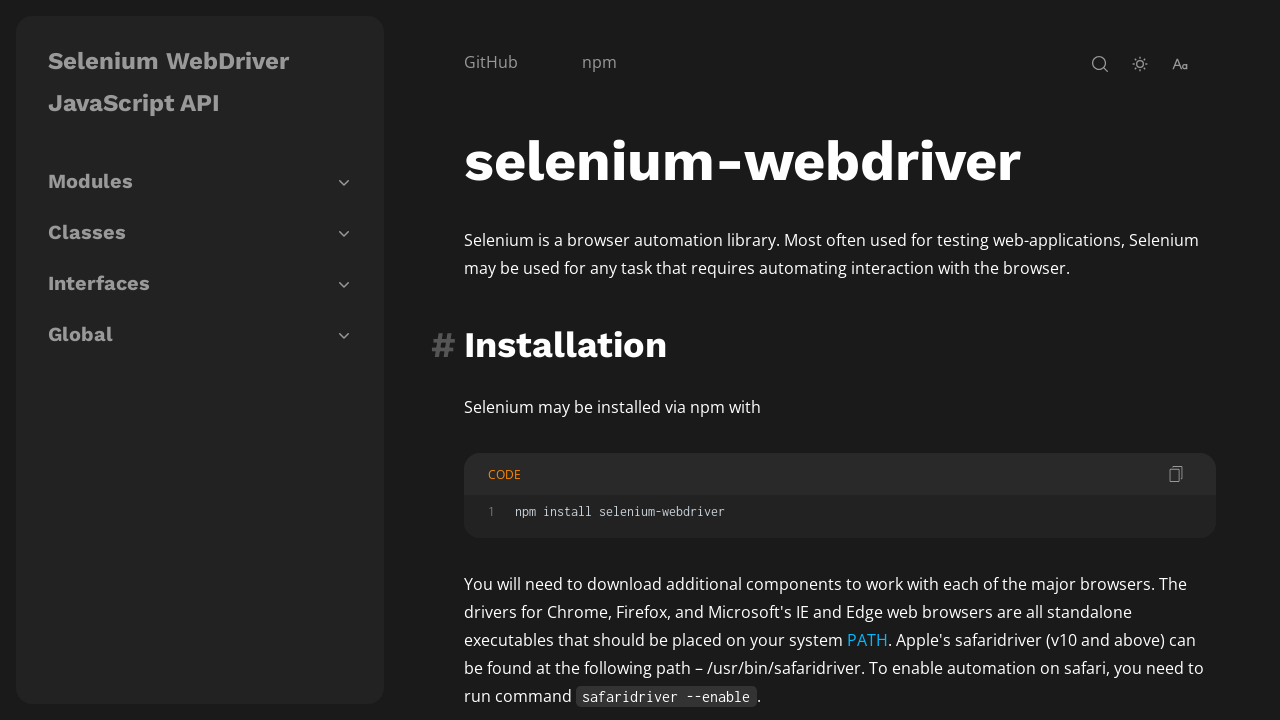

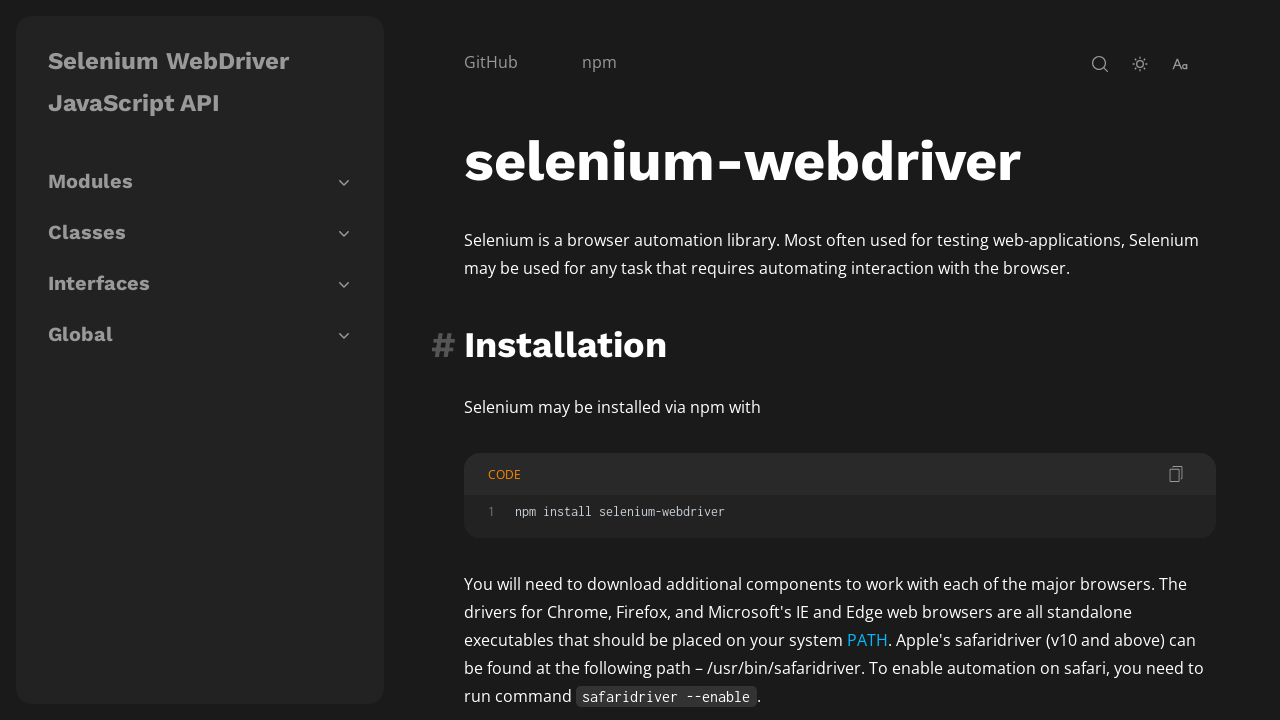